Navigates to the AJIO e-commerce website homepage and verifies it loads successfully

Starting URL: https://www.ajio.com/

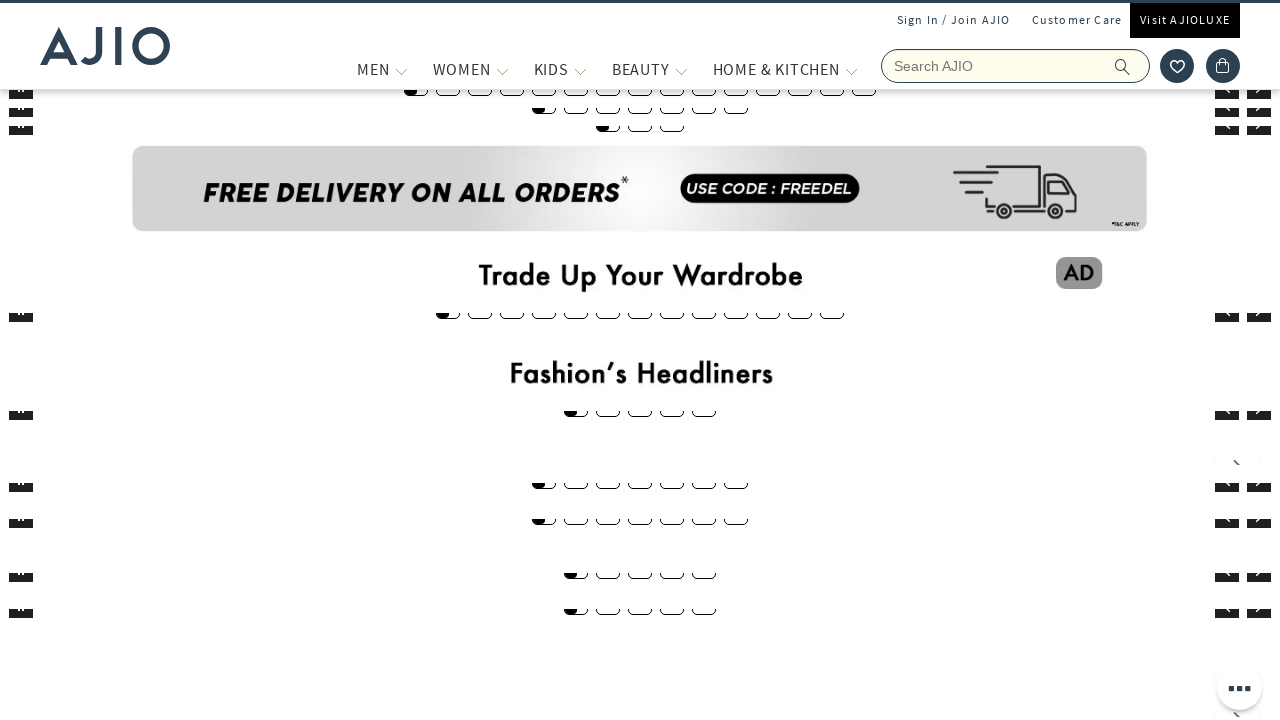

Waited for AJIO homepage to load (domcontentloaded state)
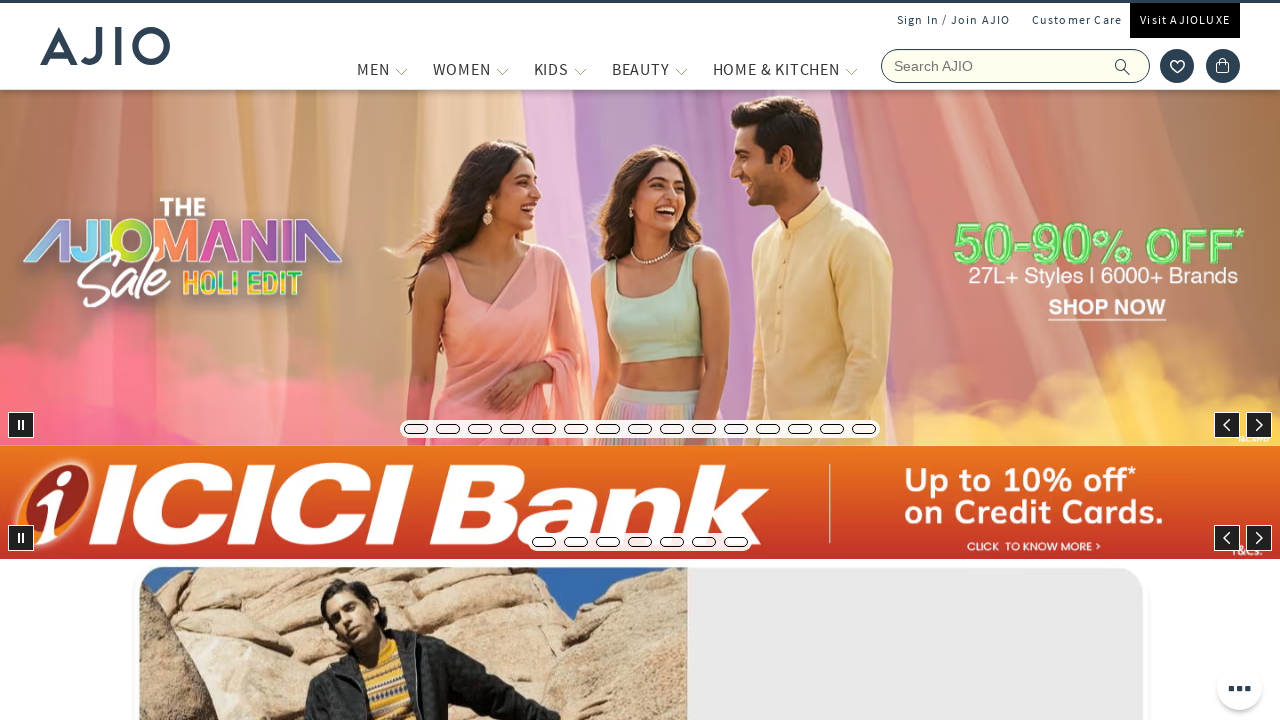

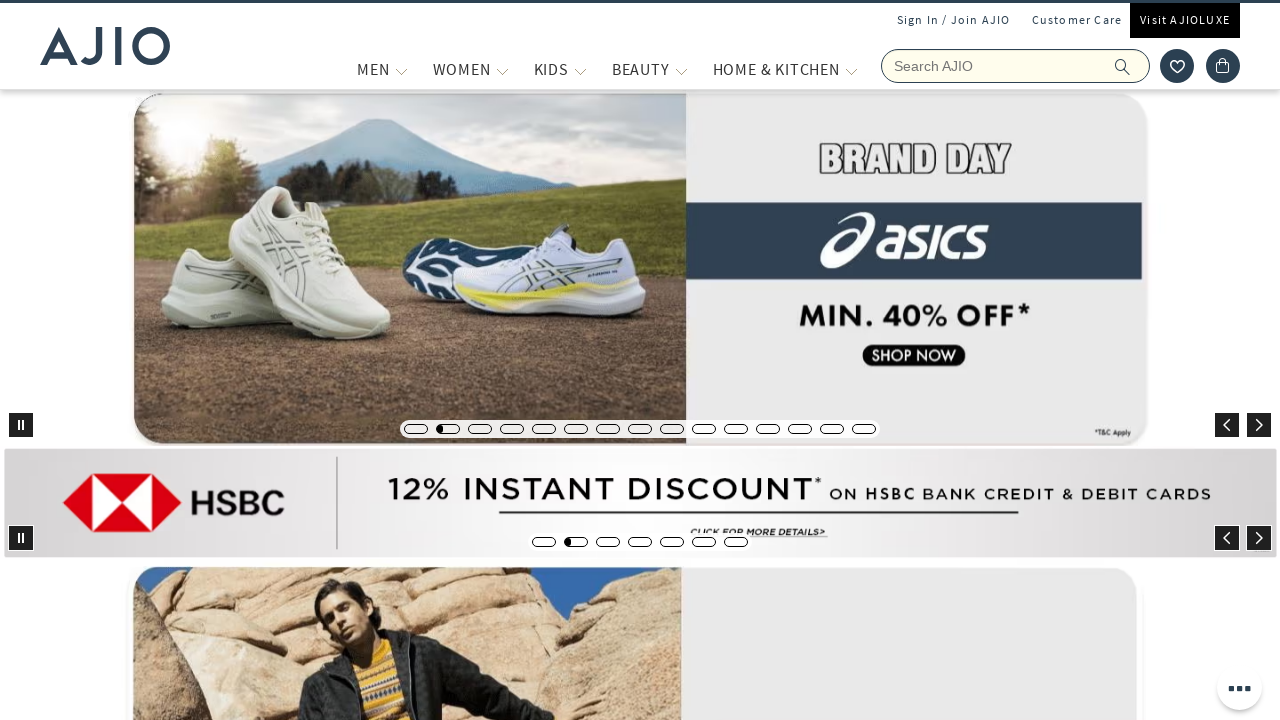